Navigates to OrangeHRM API documentation page and verifies the main heading is displayed

Starting URL: https://api.orangehrm.com/

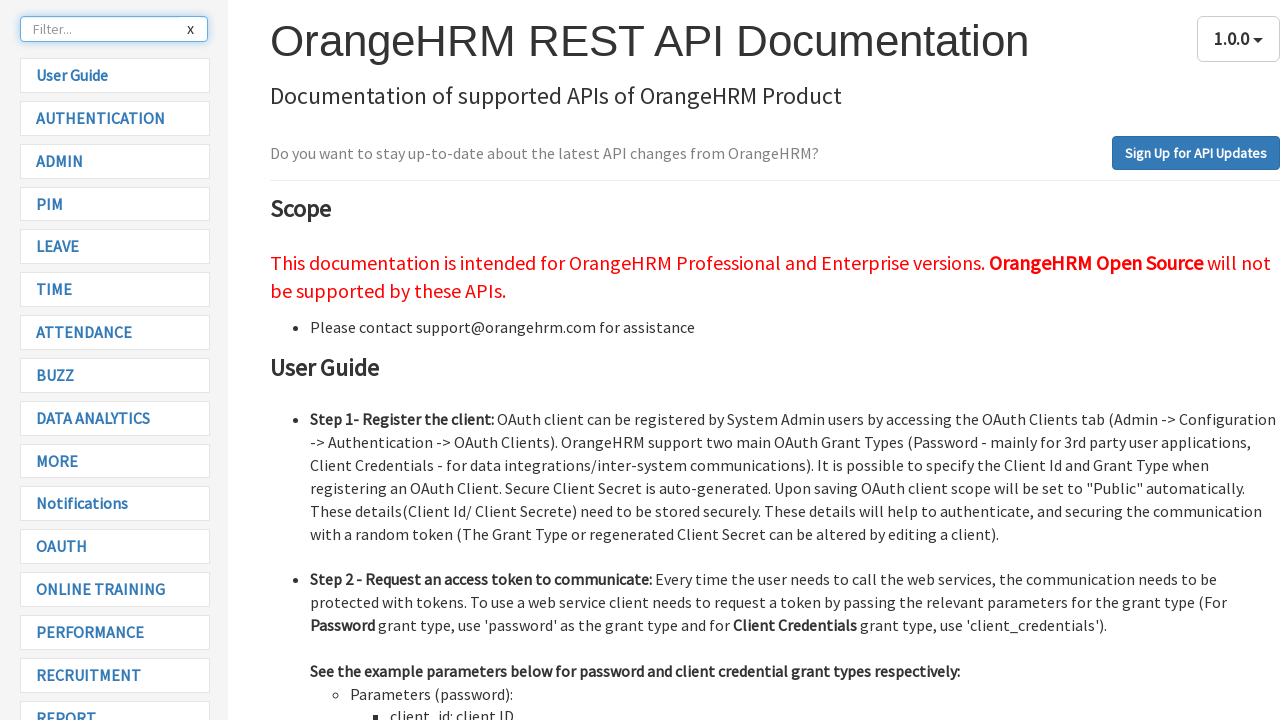

Navigated to OrangeHRM API documentation page at https://api.orangehrm.com/
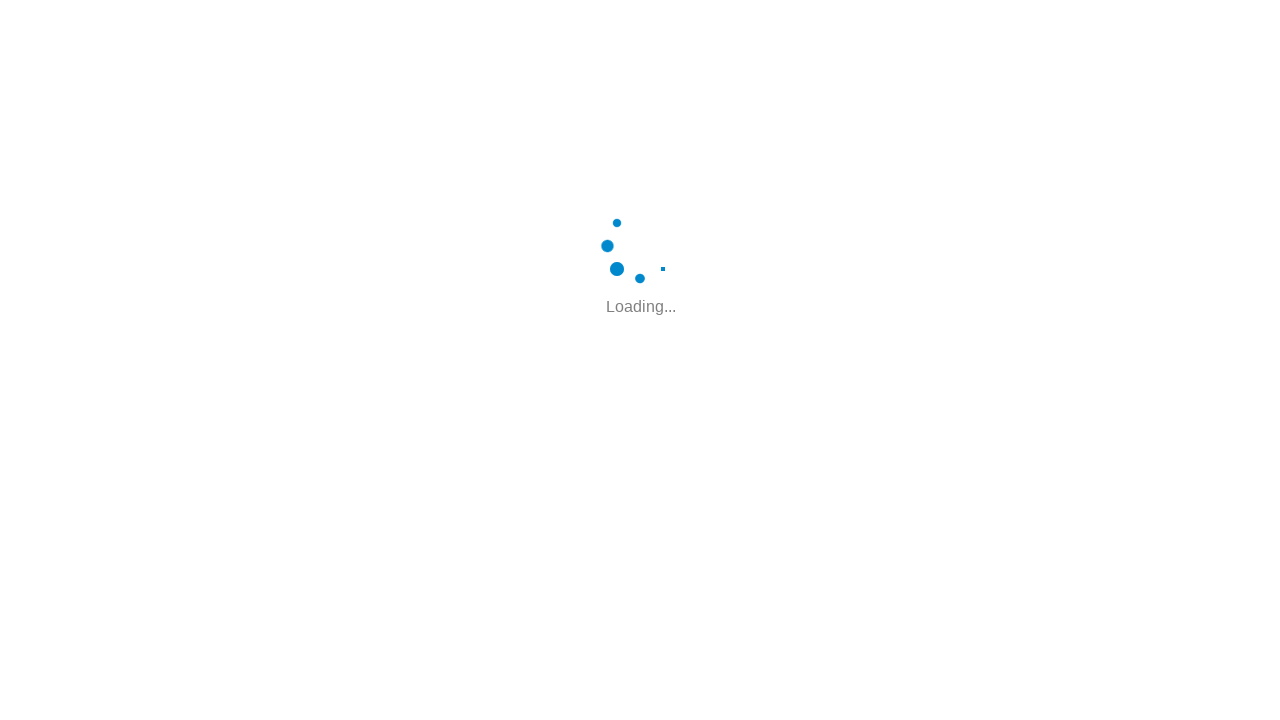

Located the main heading element (div#project h1)
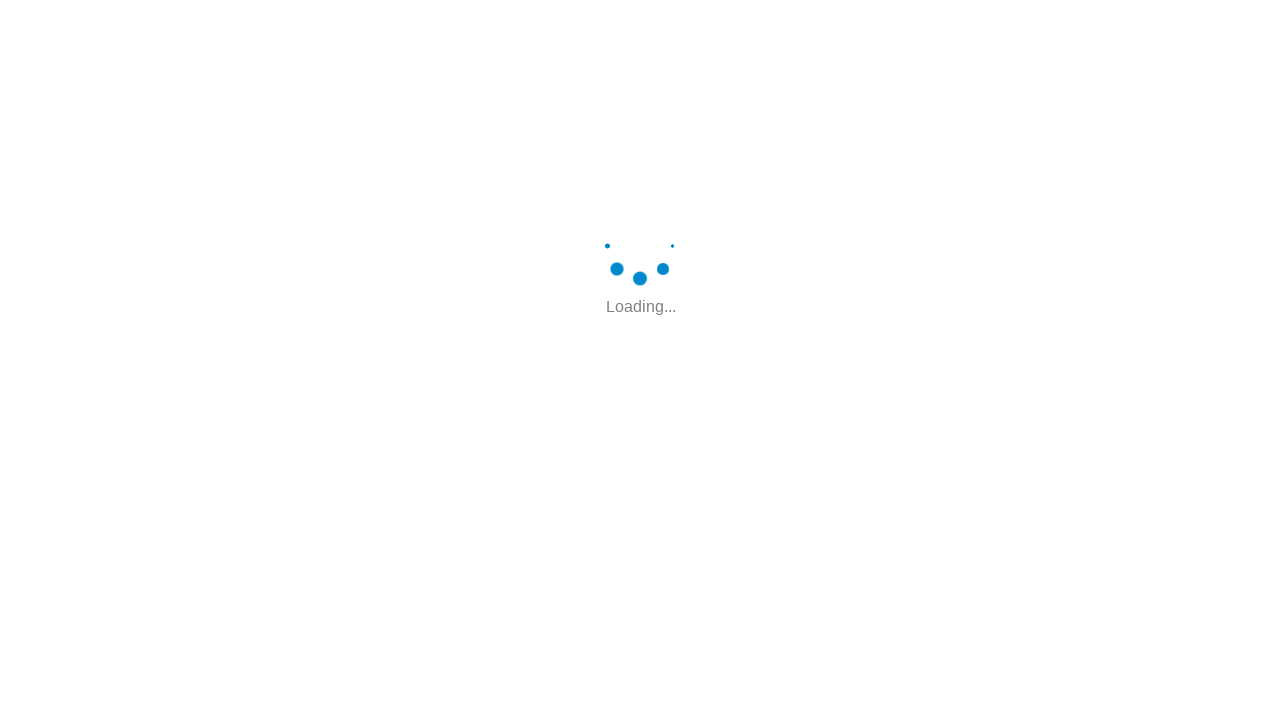

Verified main heading displays 'OrangeHRM REST API Documentation'
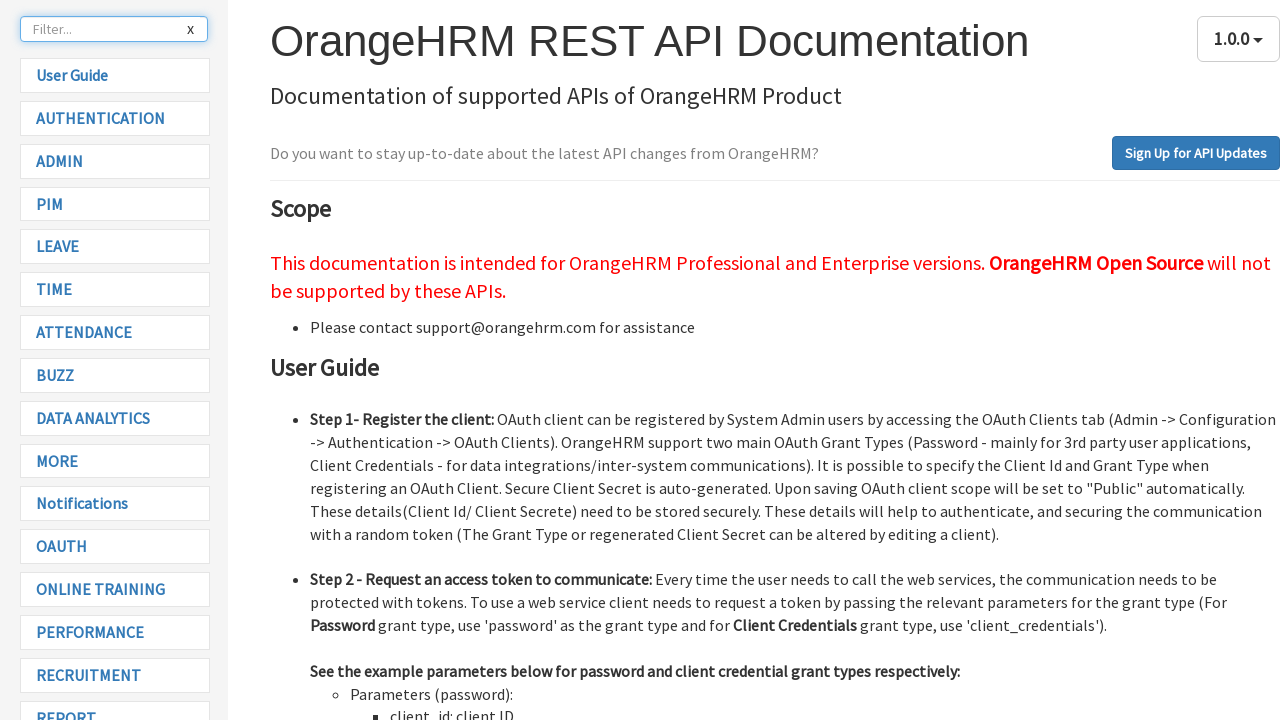

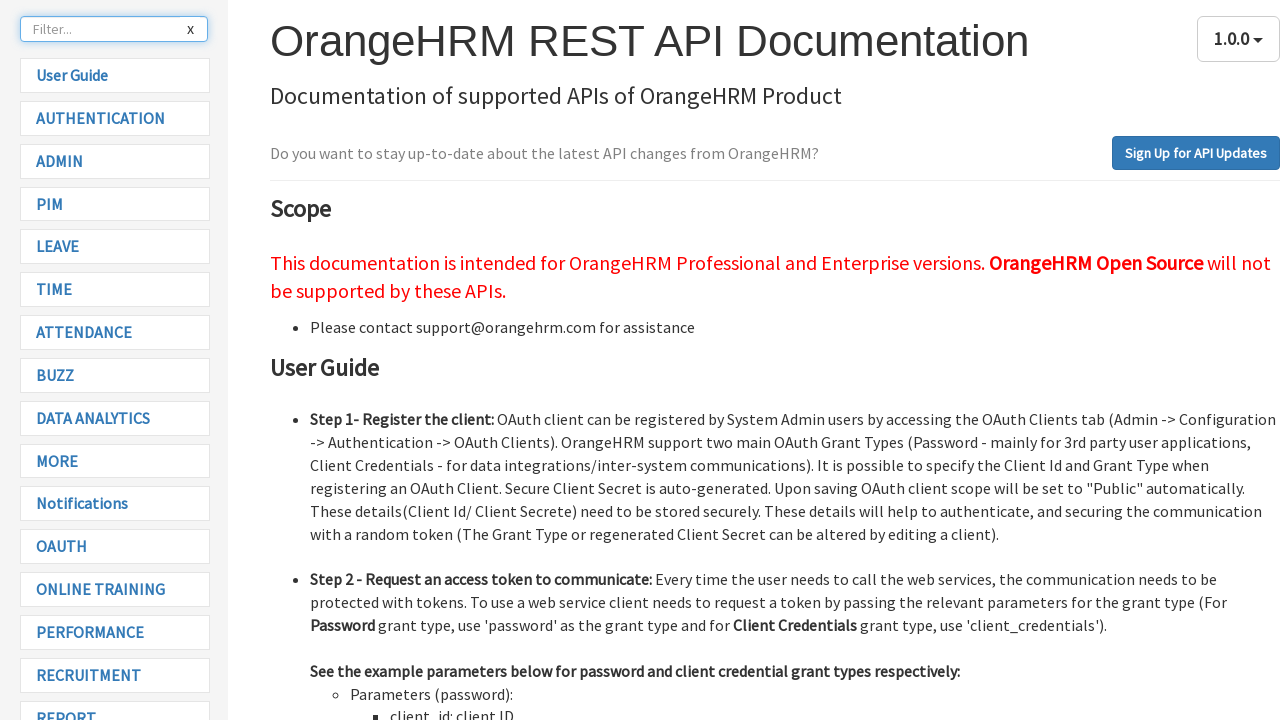